Tests that new todo items are appended to the bottom of the list and the count is displayed correctly

Starting URL: https://demo.playwright.dev/todomvc

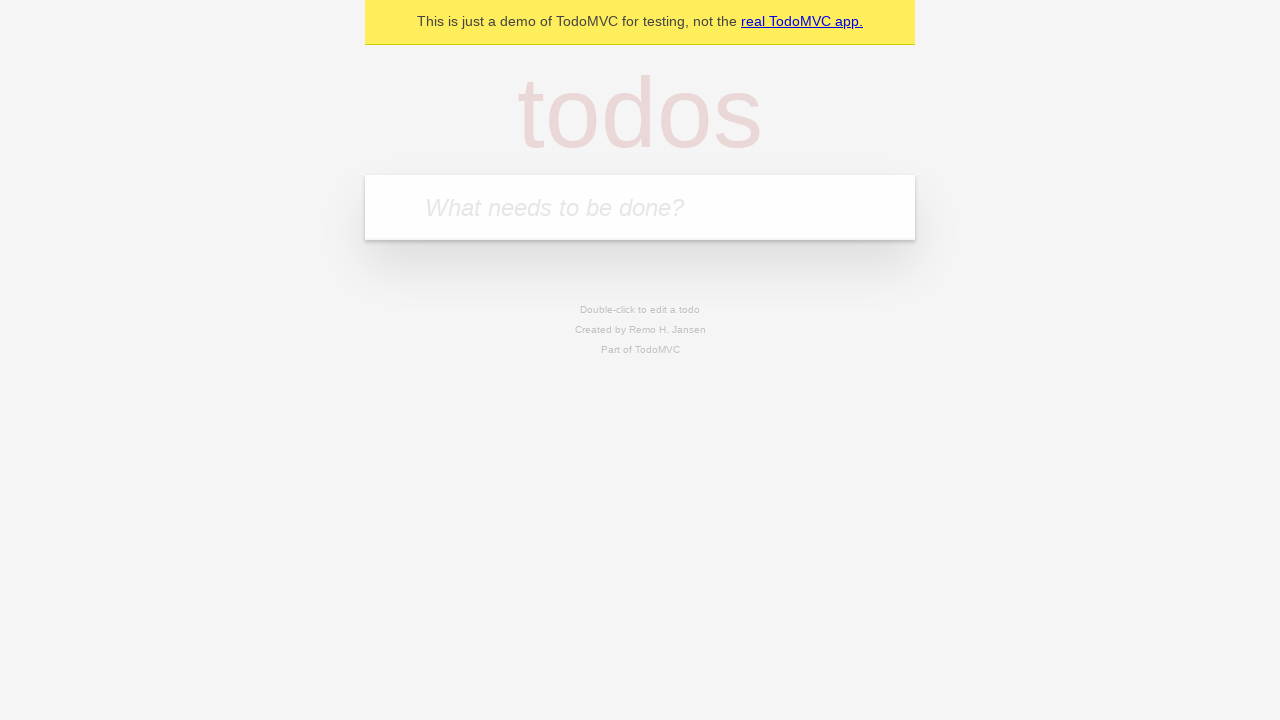

Filled todo input with 'Buy groceries' on internal:attr=[placeholder="What needs to be done?"i]
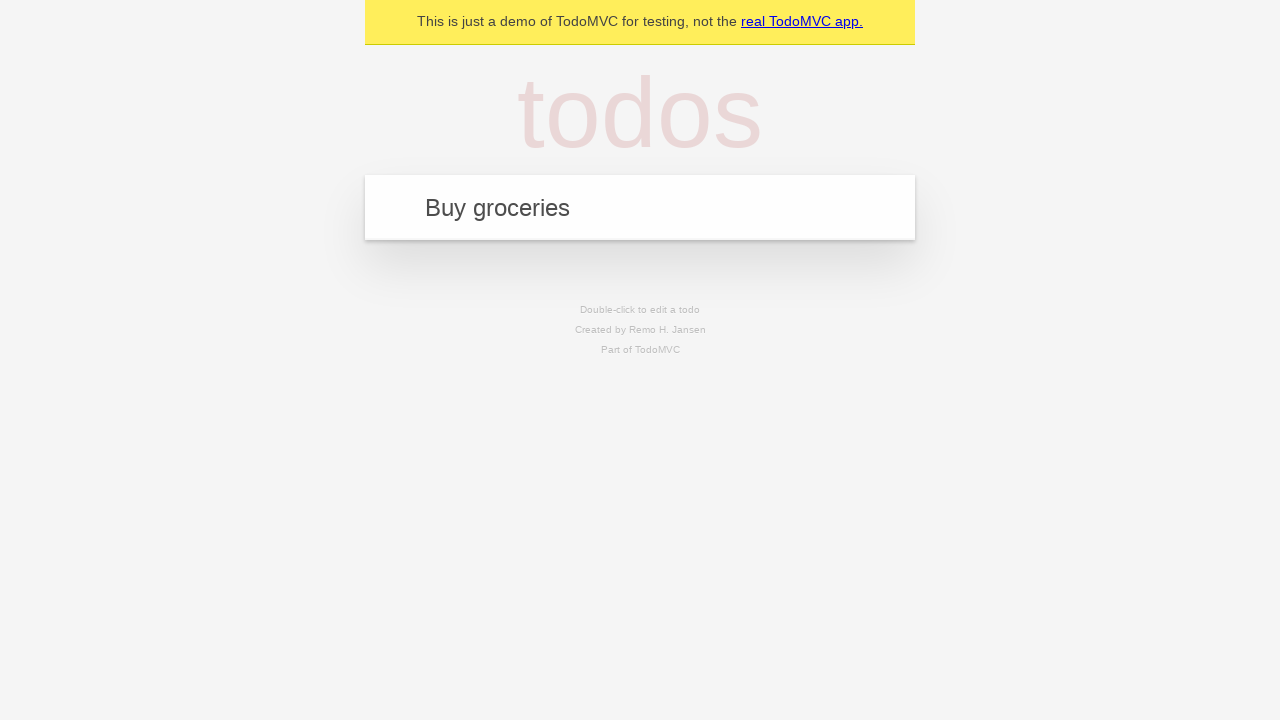

Pressed Enter to add first todo item on internal:attr=[placeholder="What needs to be done?"i]
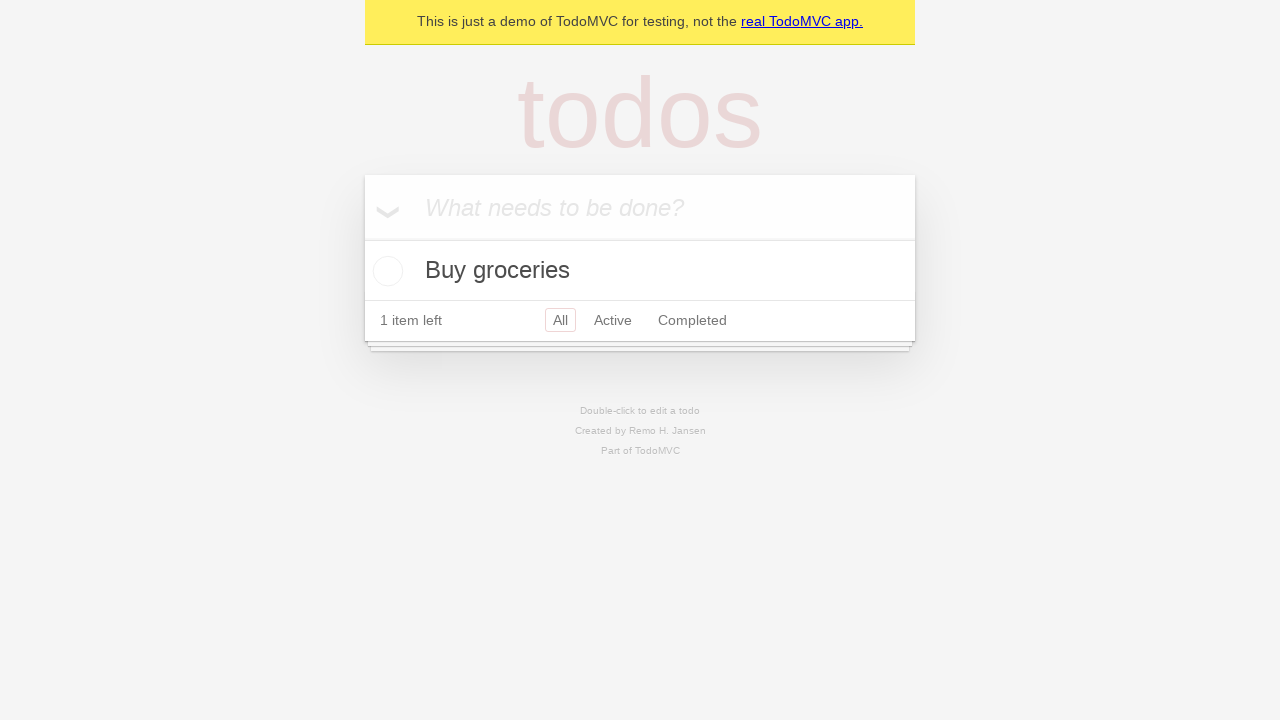

Filled todo input with 'Clean the house' on internal:attr=[placeholder="What needs to be done?"i]
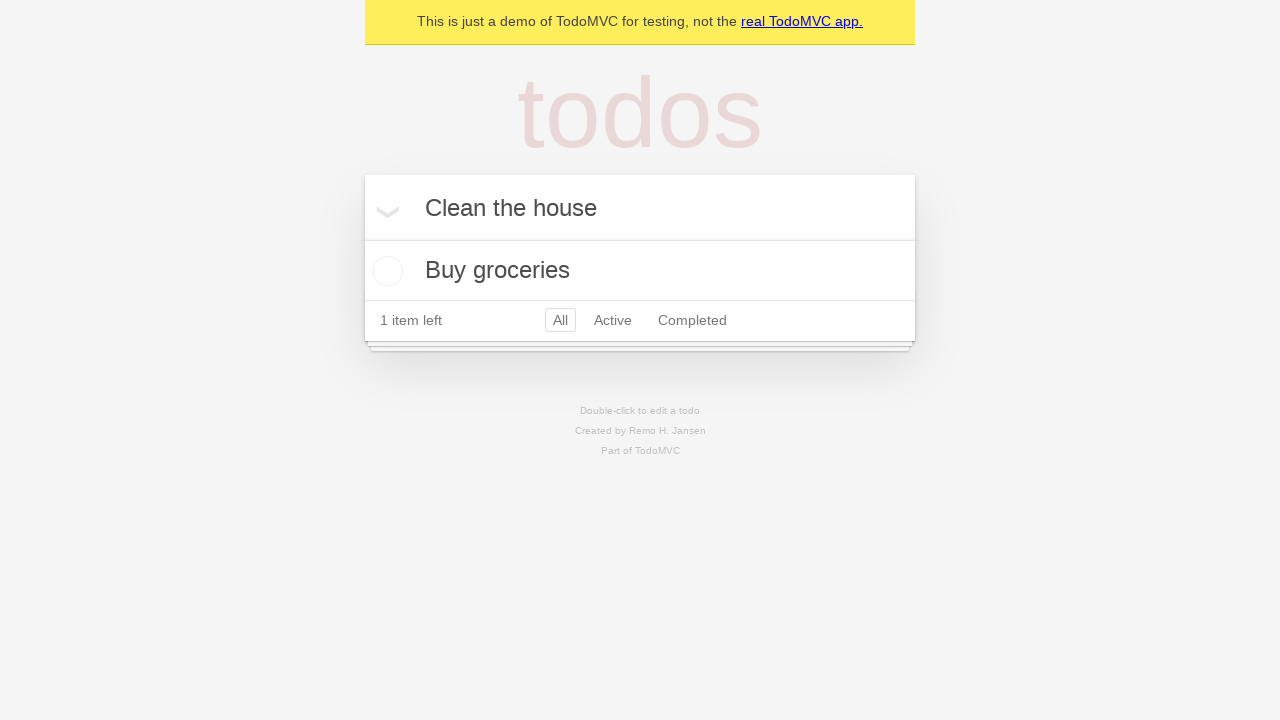

Pressed Enter to add second todo item on internal:attr=[placeholder="What needs to be done?"i]
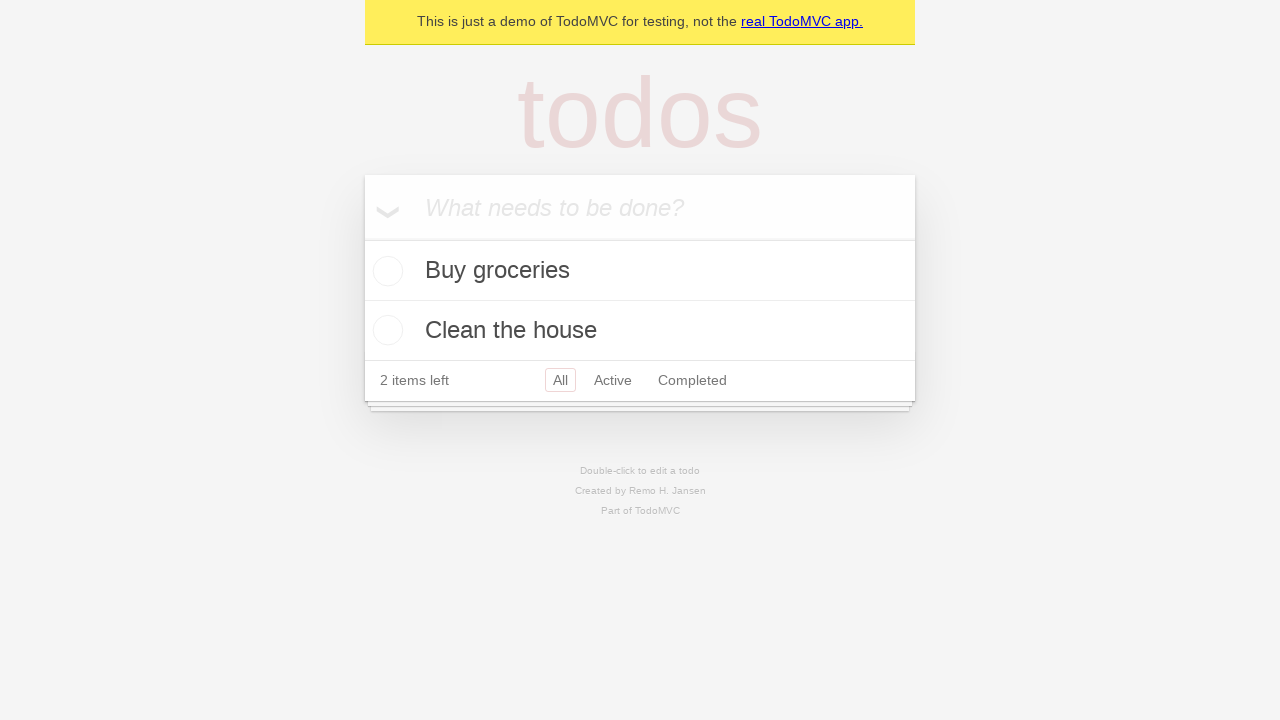

Filled todo input with 'Walk the dog' on internal:attr=[placeholder="What needs to be done?"i]
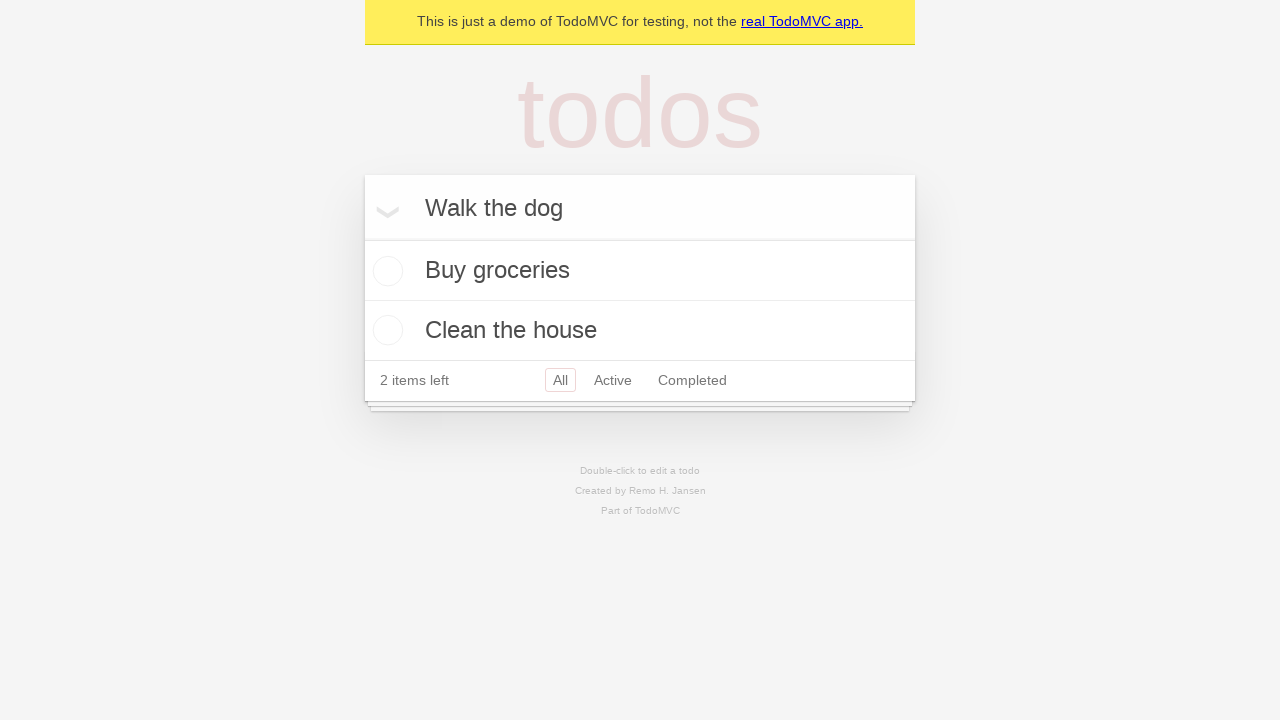

Pressed Enter to add third todo item on internal:attr=[placeholder="What needs to be done?"i]
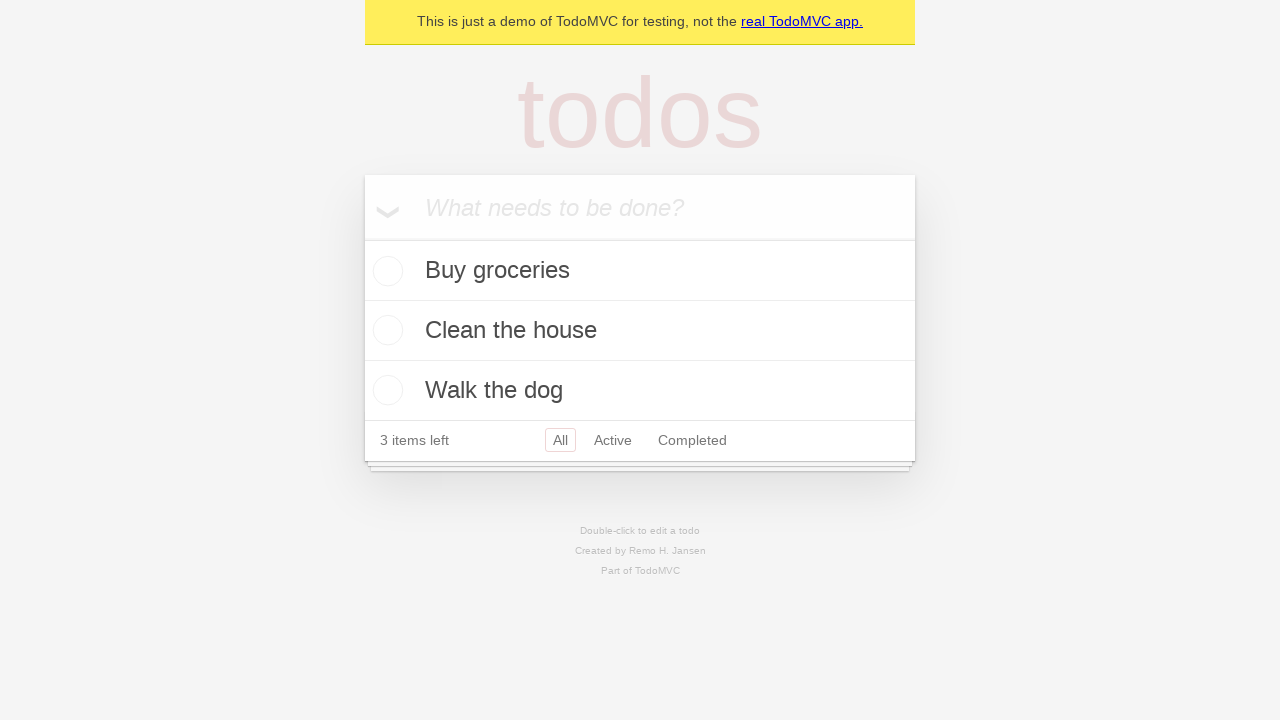

Todo count element loaded, all three items appended to list
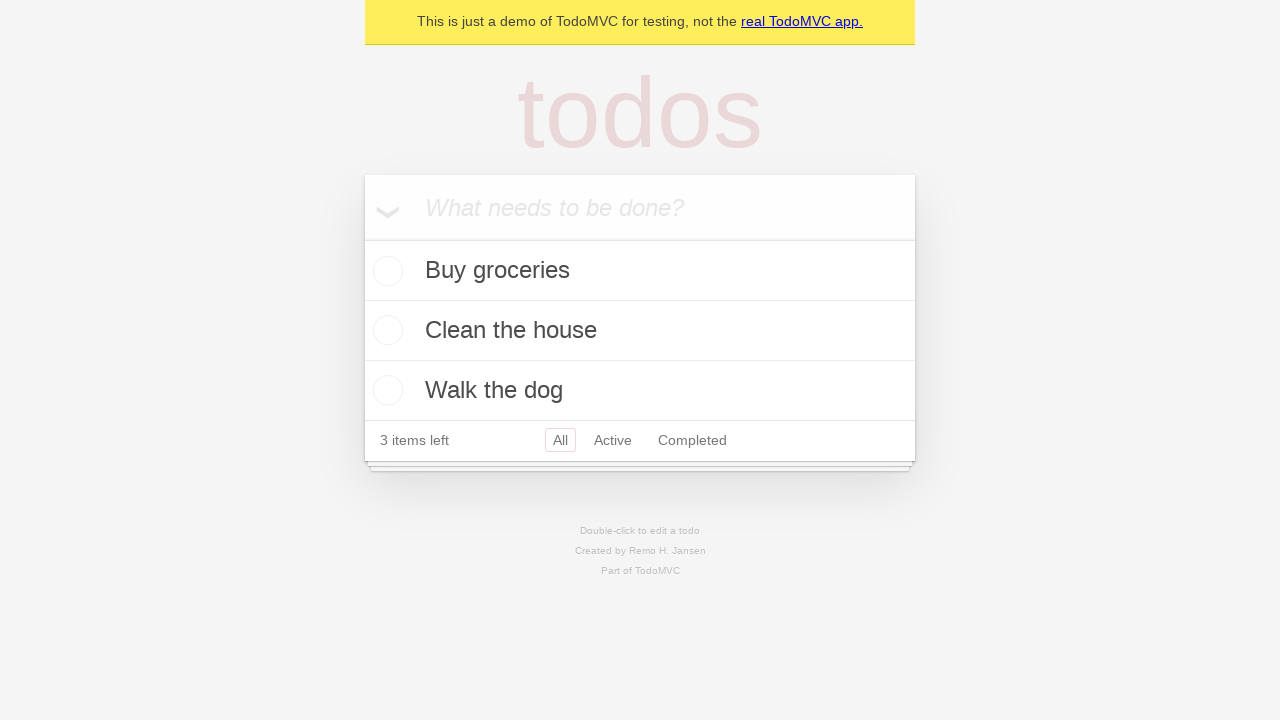

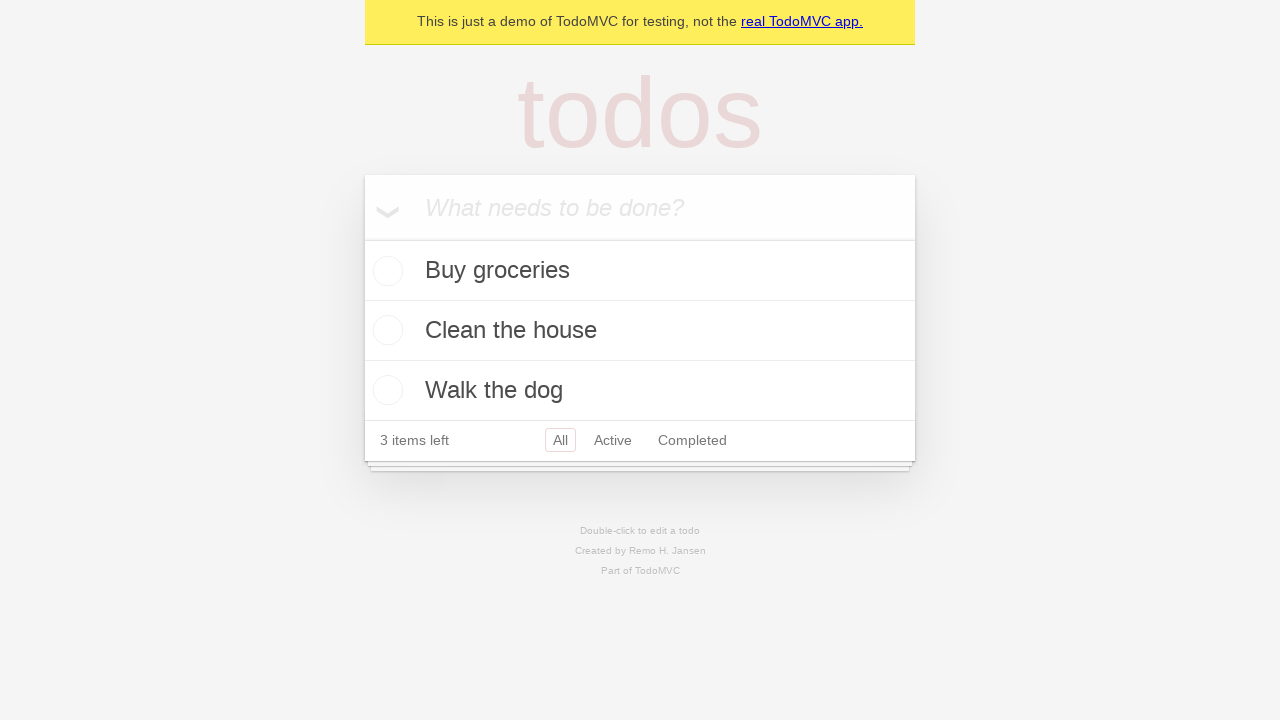